Tests that pressing Escape cancels edits to a todo item

Starting URL: https://demo.playwright.dev/todomvc

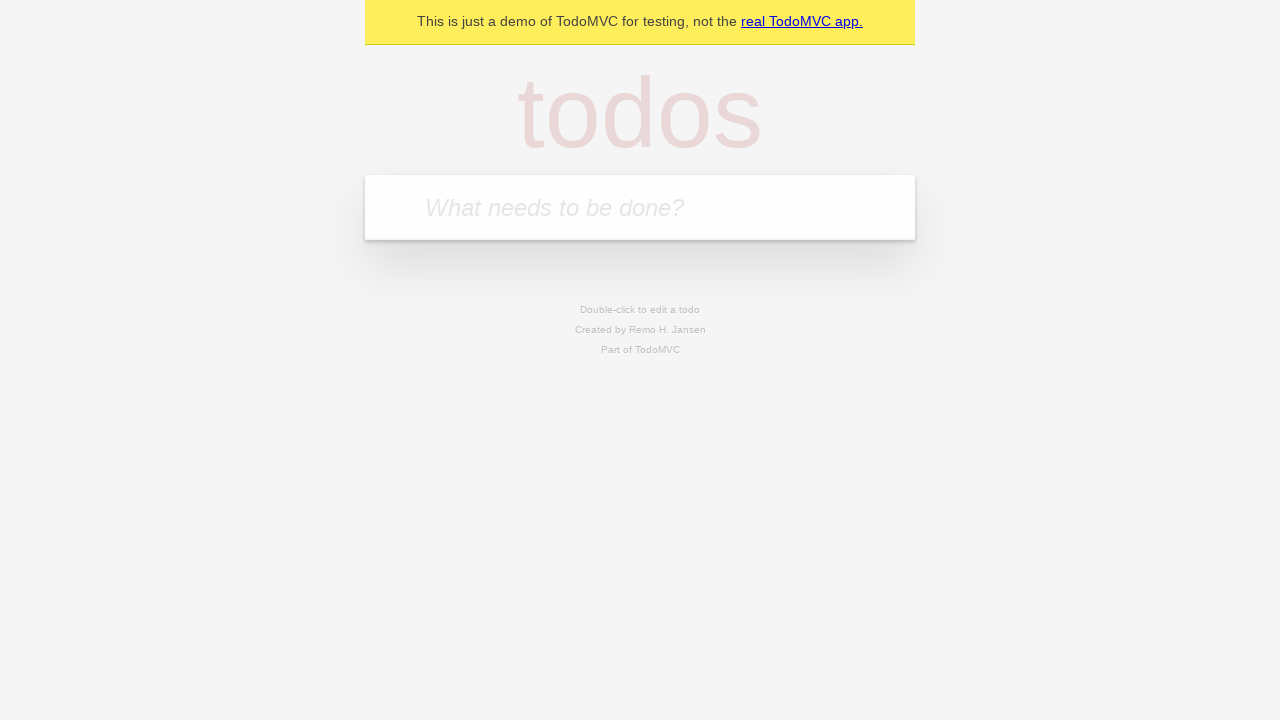

Filled first todo input with 'buy some cheese' on internal:attr=[placeholder="What needs to be done?"i]
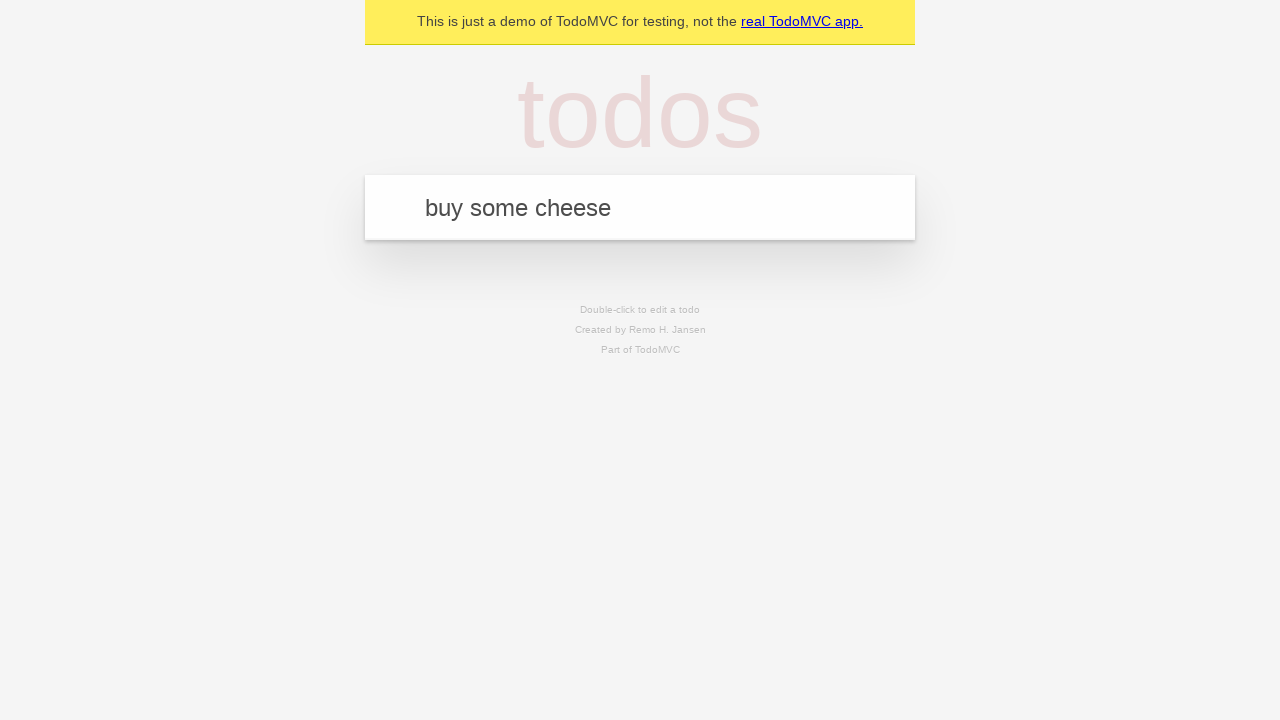

Pressed Enter to create first todo on internal:attr=[placeholder="What needs to be done?"i]
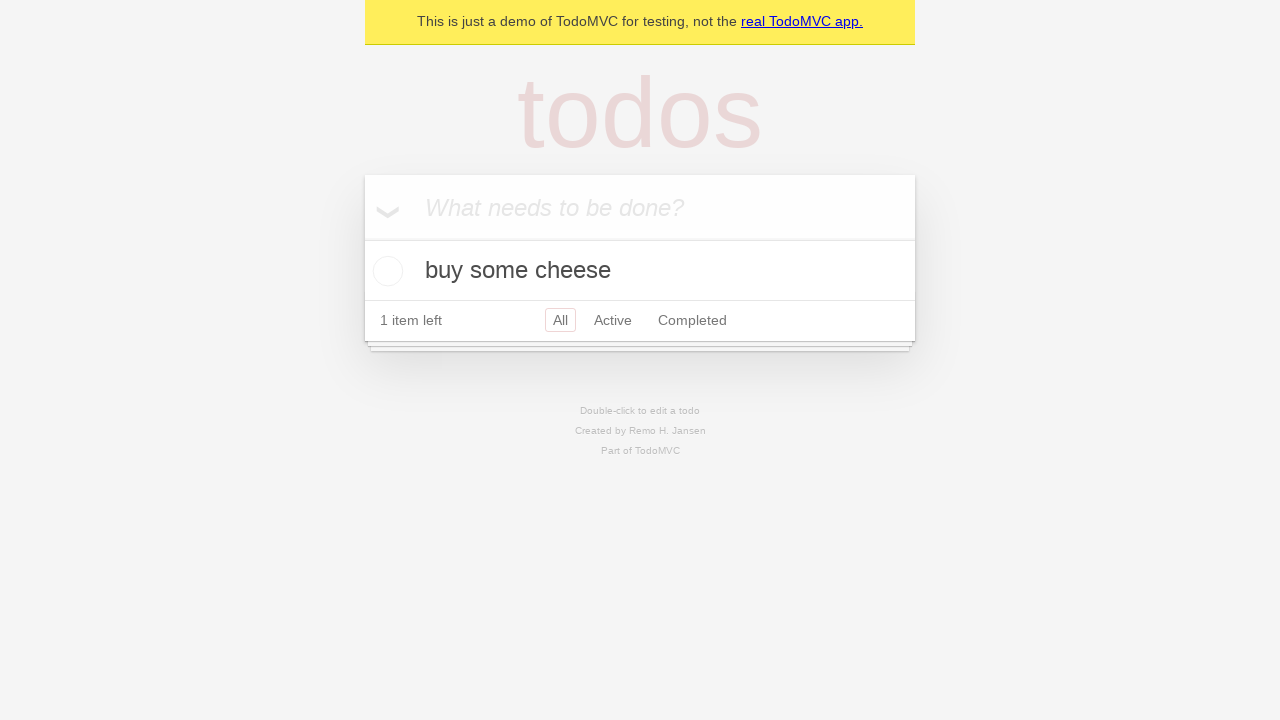

Filled second todo input with 'feed the cat' on internal:attr=[placeholder="What needs to be done?"i]
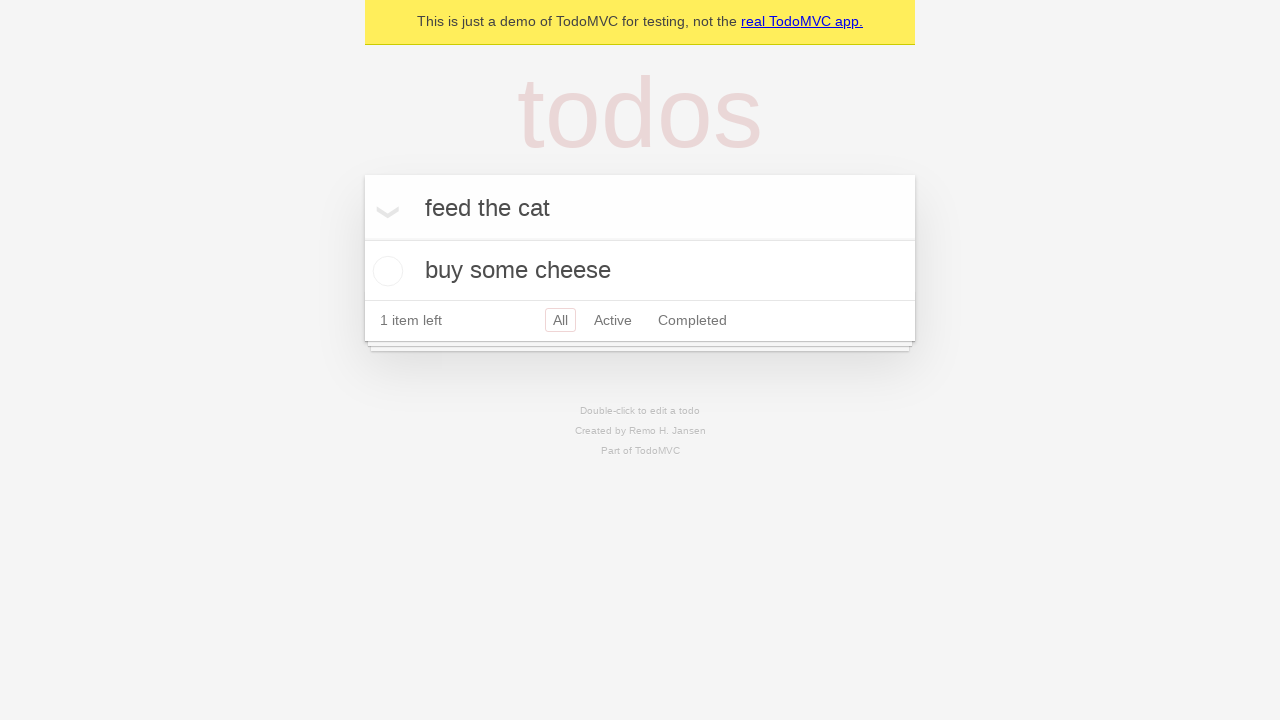

Pressed Enter to create second todo on internal:attr=[placeholder="What needs to be done?"i]
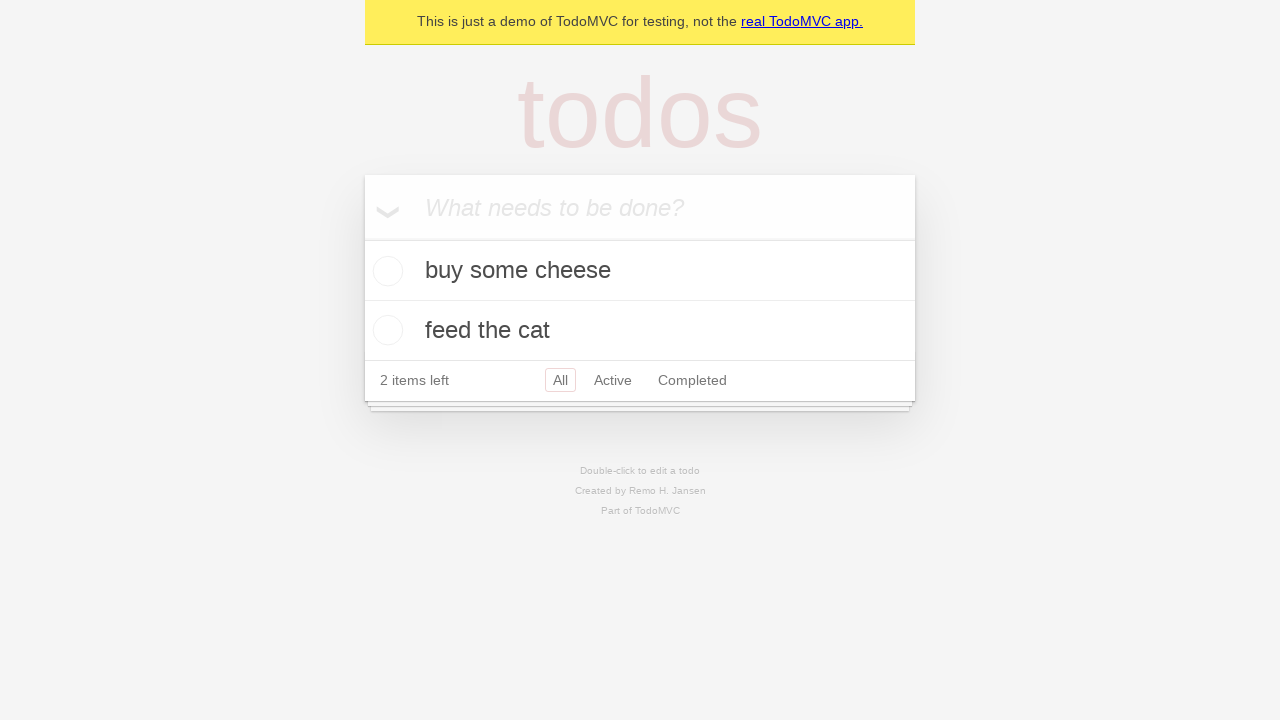

Filled third todo input with 'book a doctors appointment' on internal:attr=[placeholder="What needs to be done?"i]
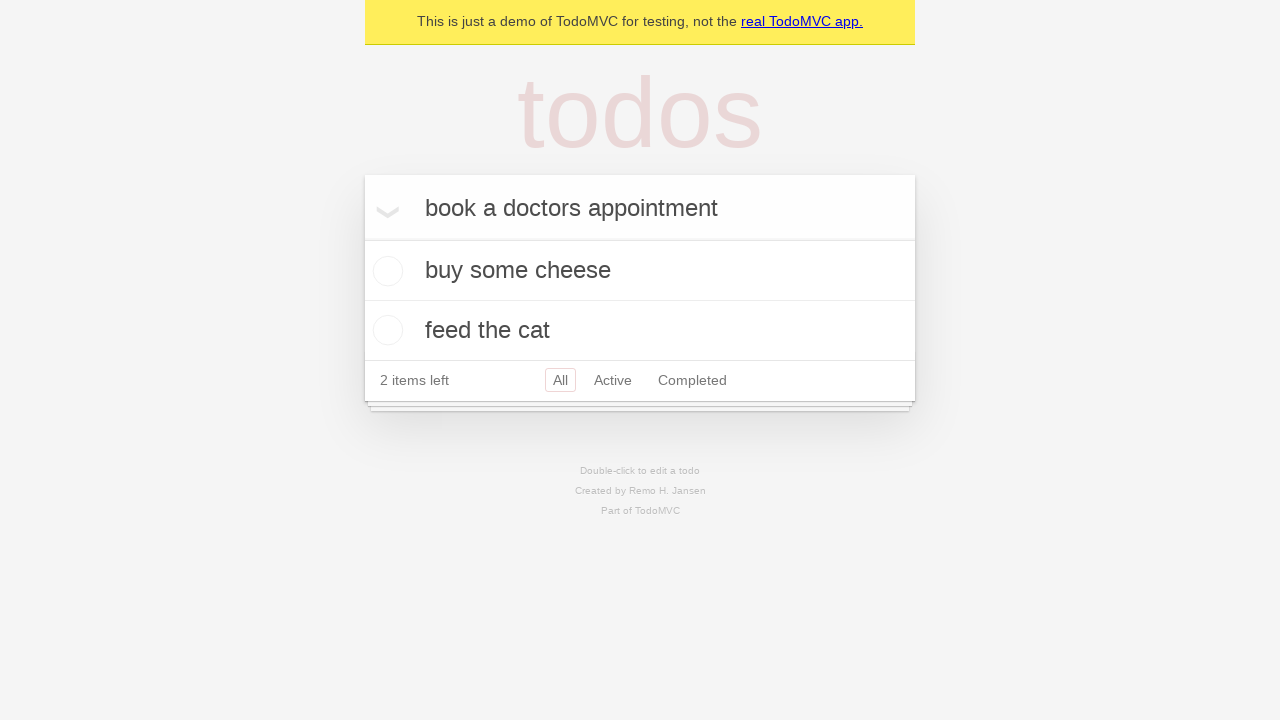

Pressed Enter to create third todo on internal:attr=[placeholder="What needs to be done?"i]
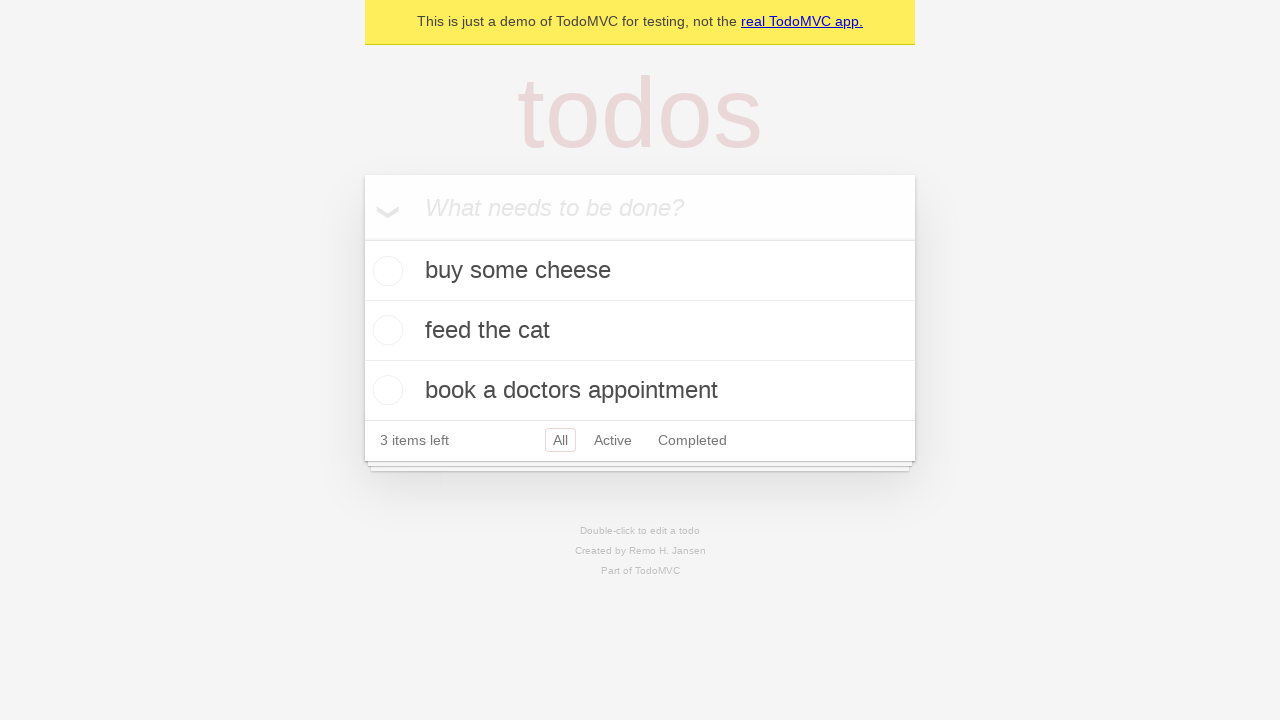

Double-clicked second todo item to enter edit mode at (640, 331) on internal:testid=[data-testid="todo-item"s] >> nth=1
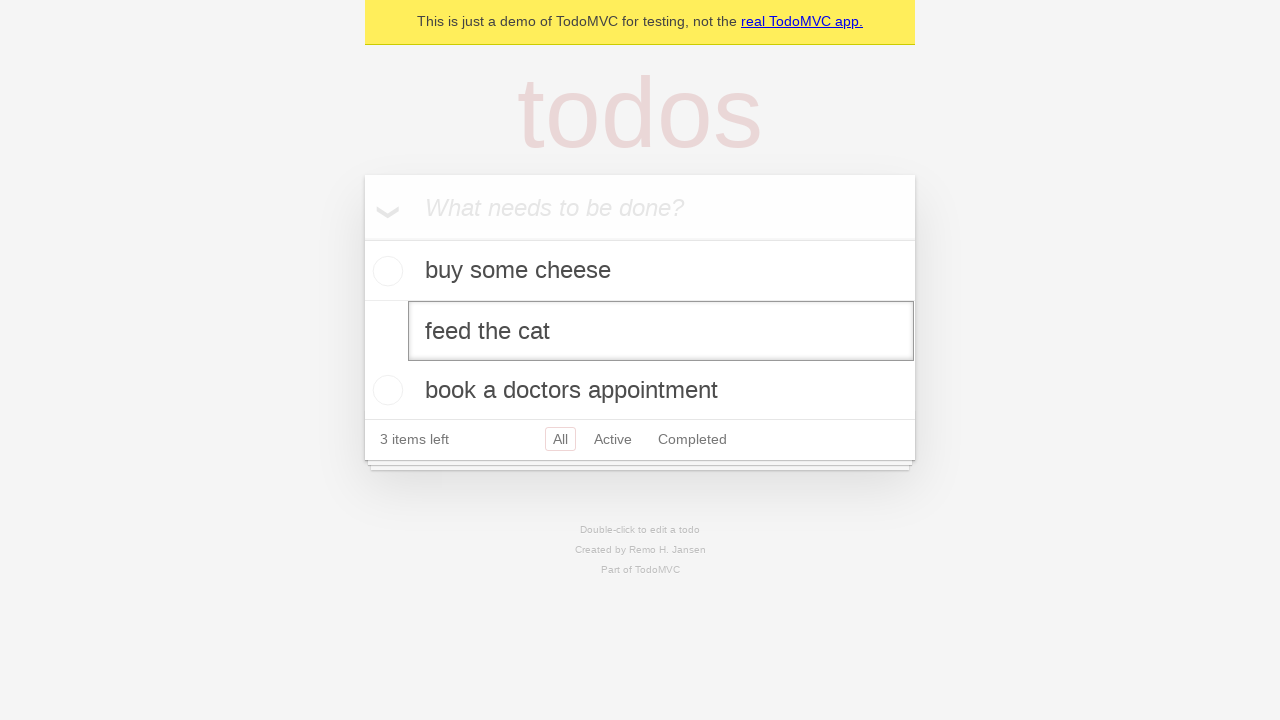

Changed second todo text to 'buy some sausages' on internal:testid=[data-testid="todo-item"s] >> nth=1 >> internal:role=textbox[nam
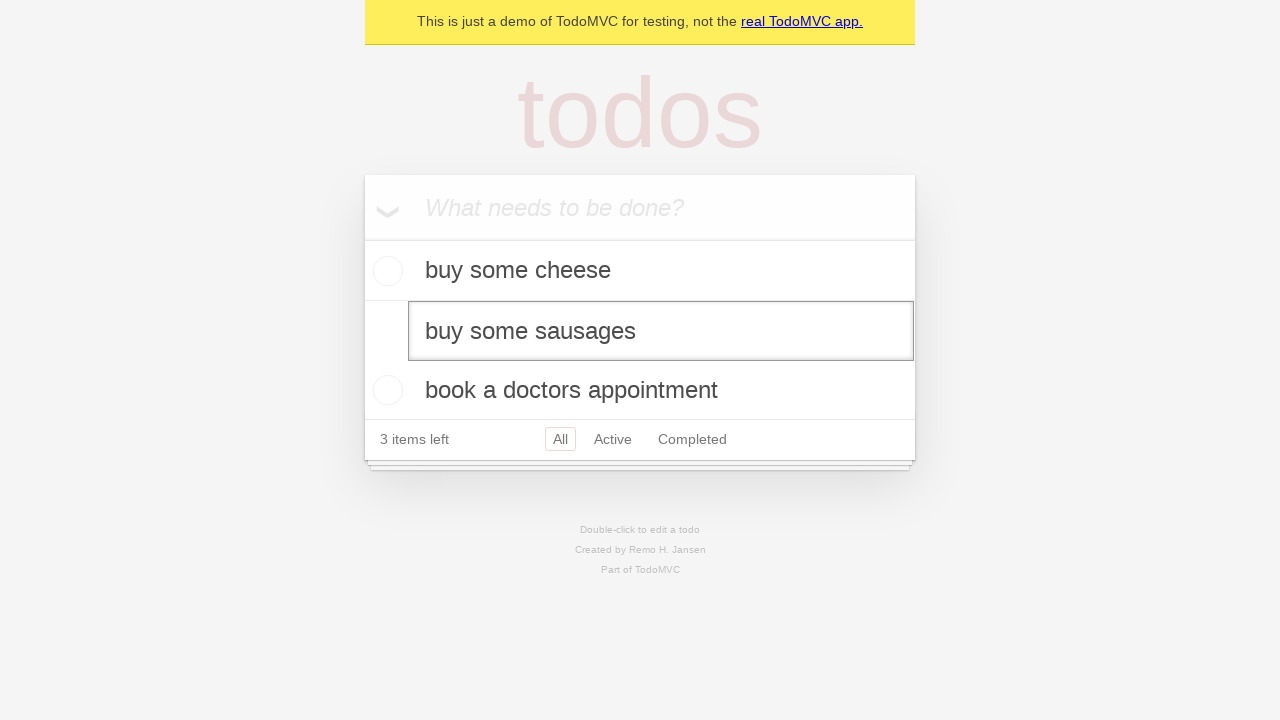

Pressed Escape to cancel edit on second todo on internal:testid=[data-testid="todo-item"s] >> nth=1 >> internal:role=textbox[nam
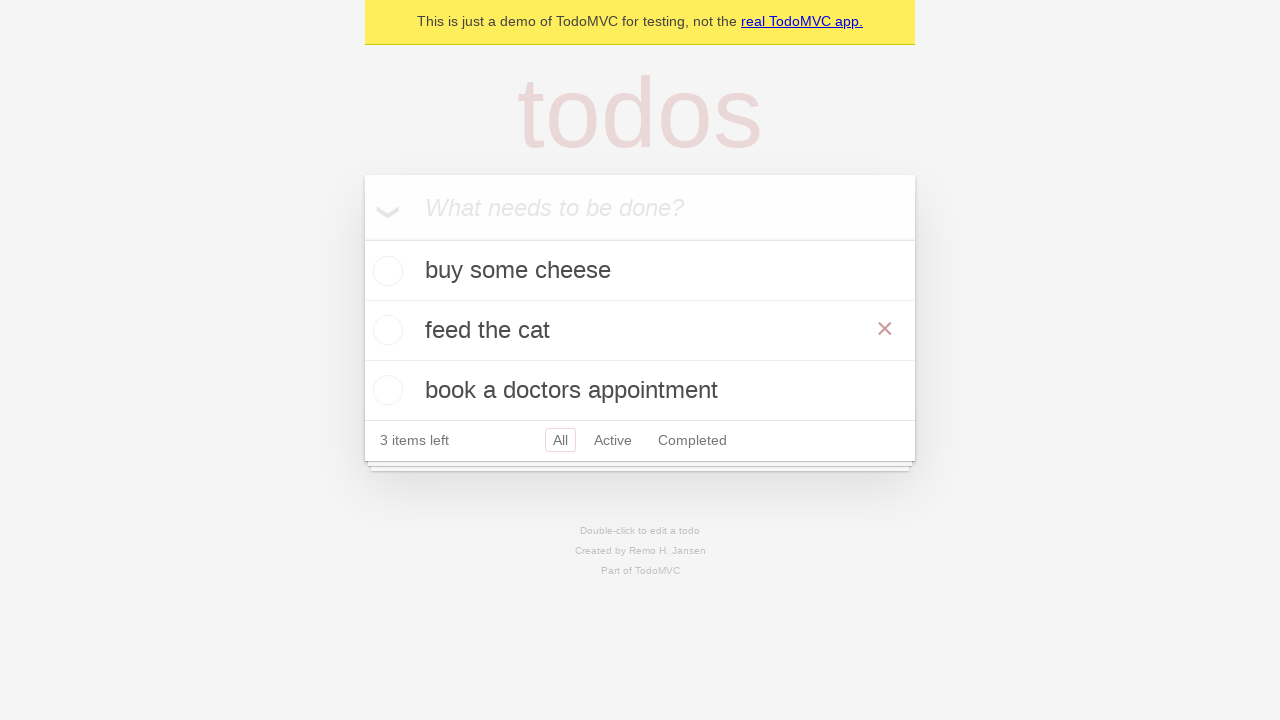

Waited for todo title to appear, confirming edit was cancelled
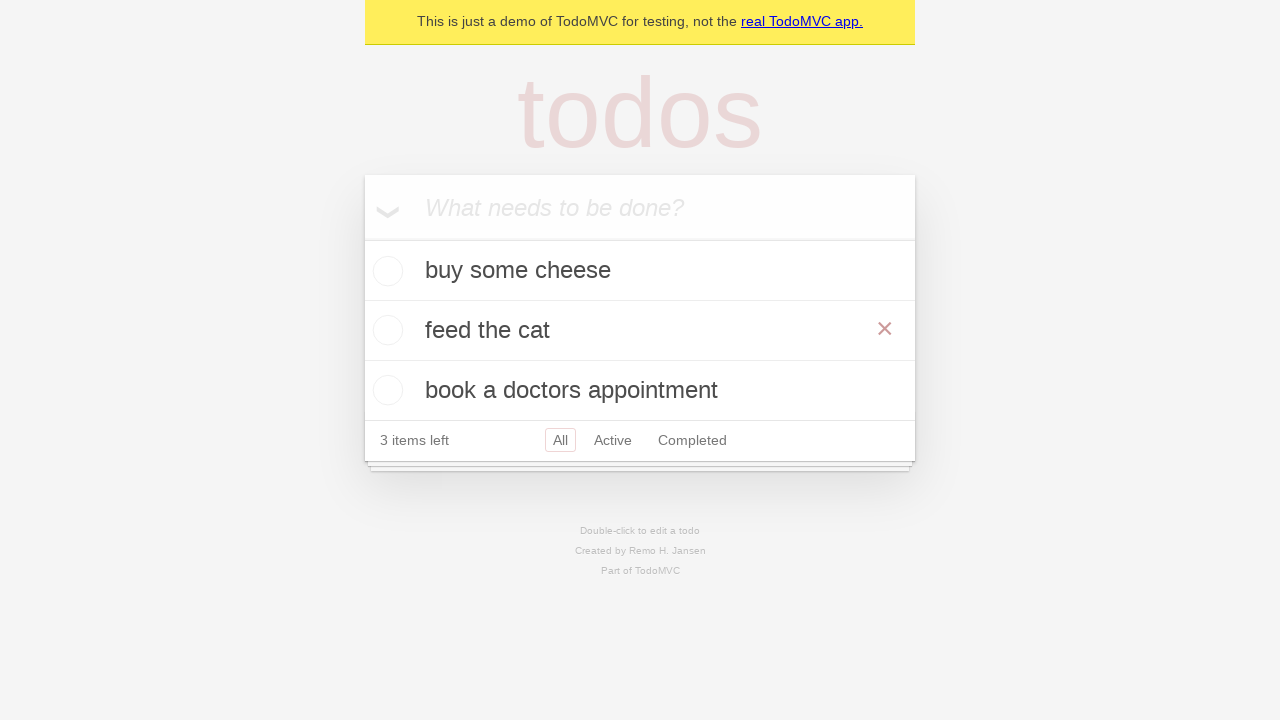

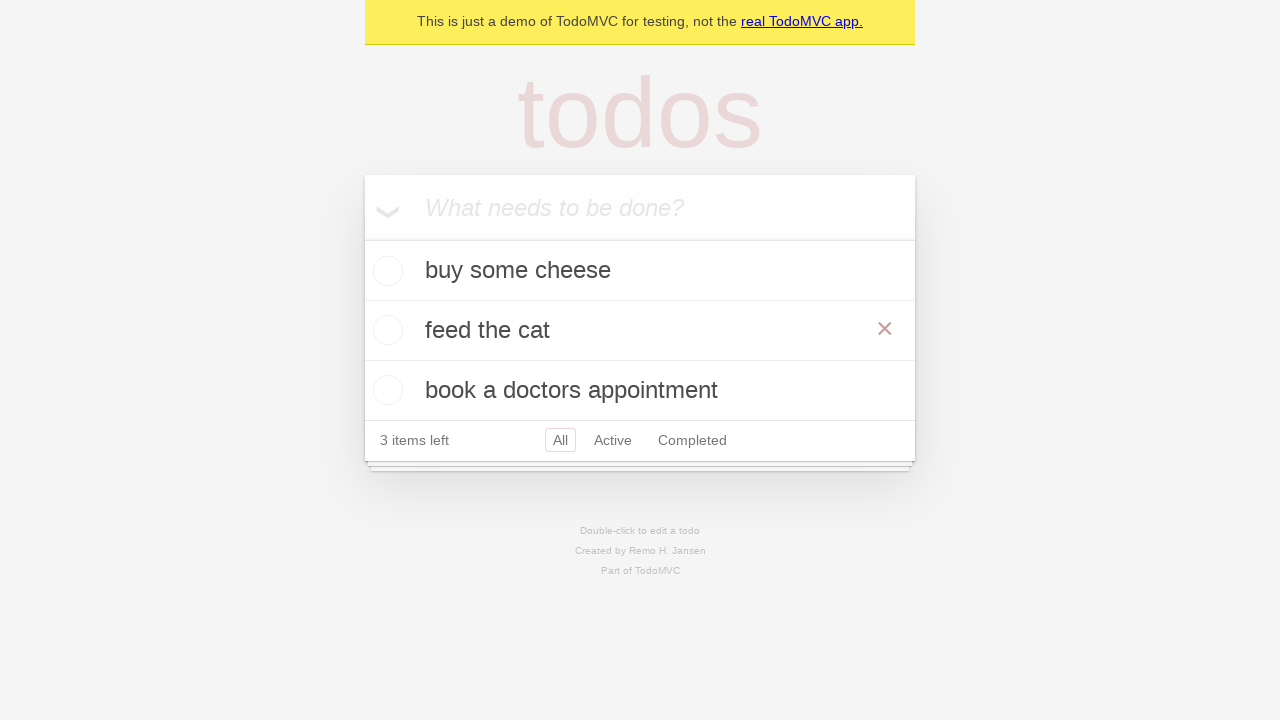